Tests old style select menu functionality by selecting the "Green" option and verifying it was selected correctly

Starting URL: https://demoqa.com/select-menu

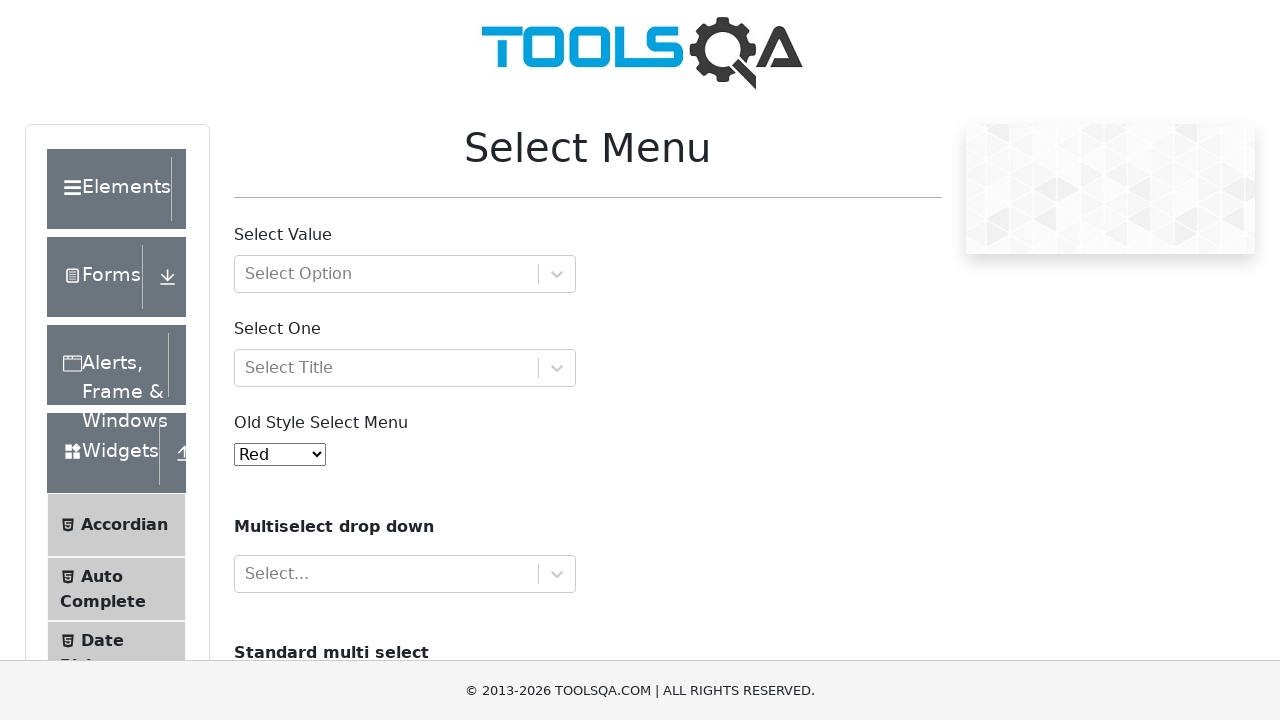

Old style select menu element loaded
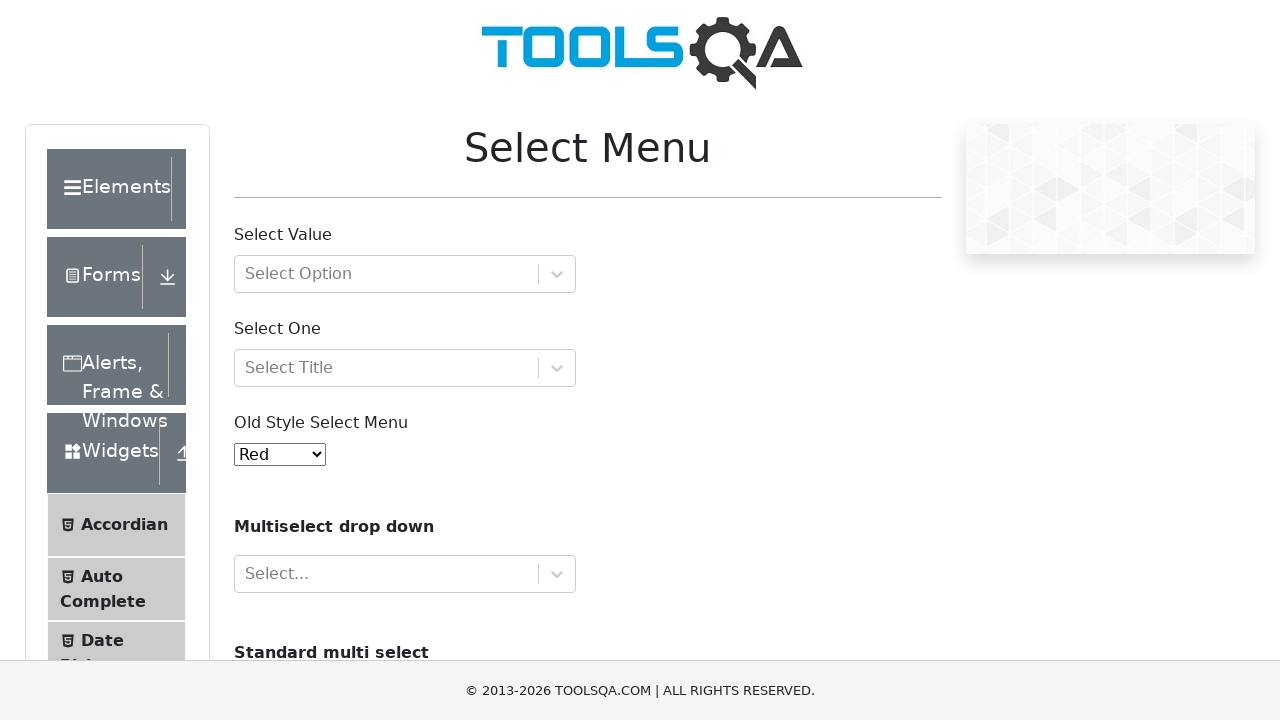

Clicked on the old style select menu at (280, 454) on #oldSelectMenu
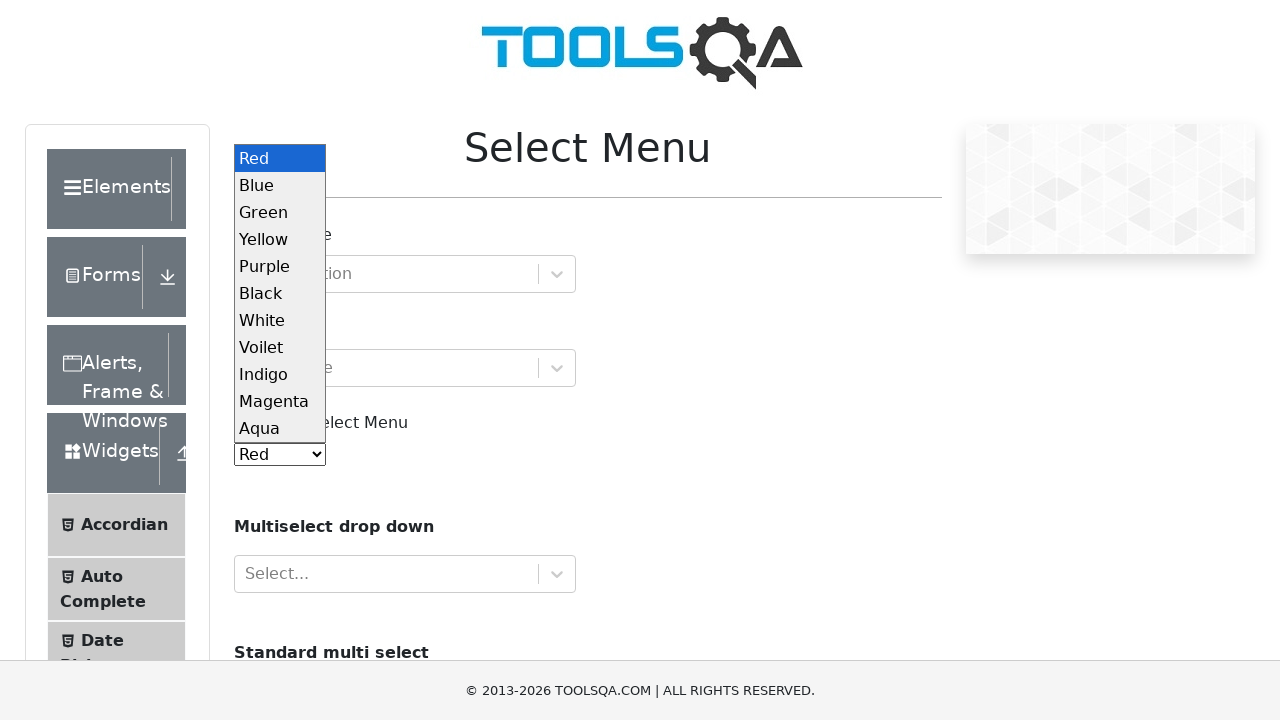

Selected 'Green' option (value='2') from the select menu on #oldSelectMenu
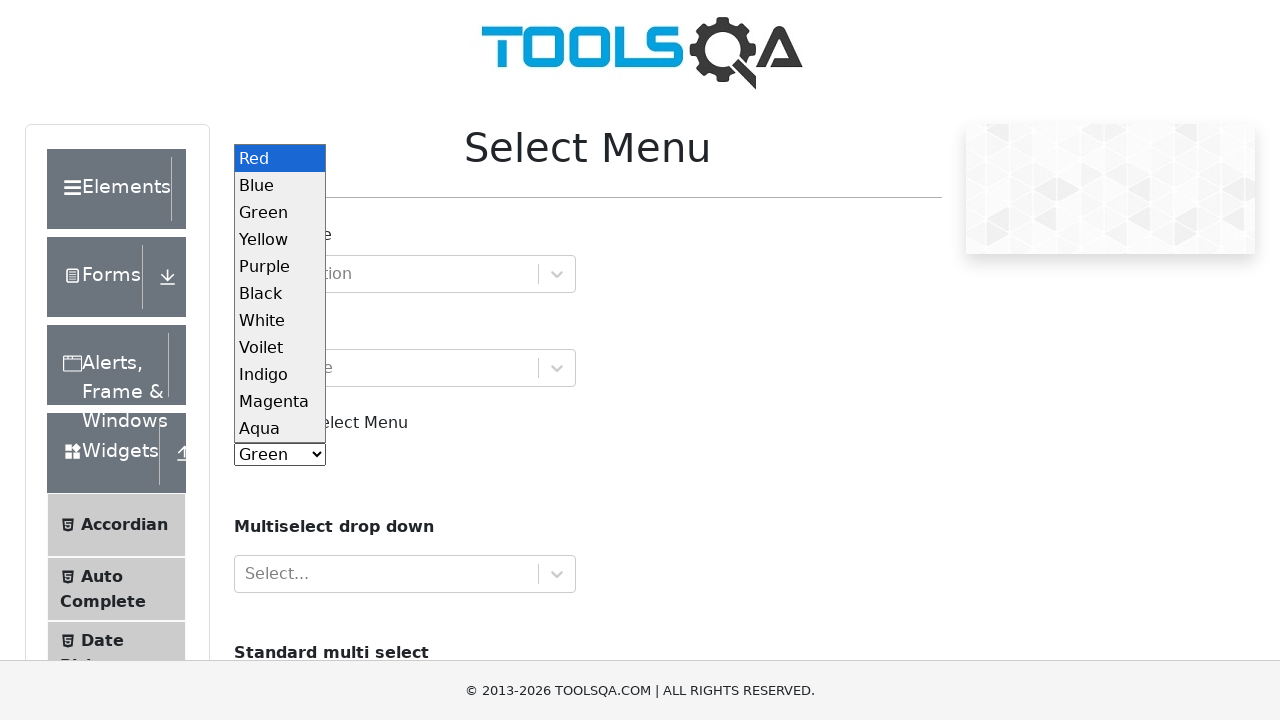

Verified that 'Green' option was selected correctly
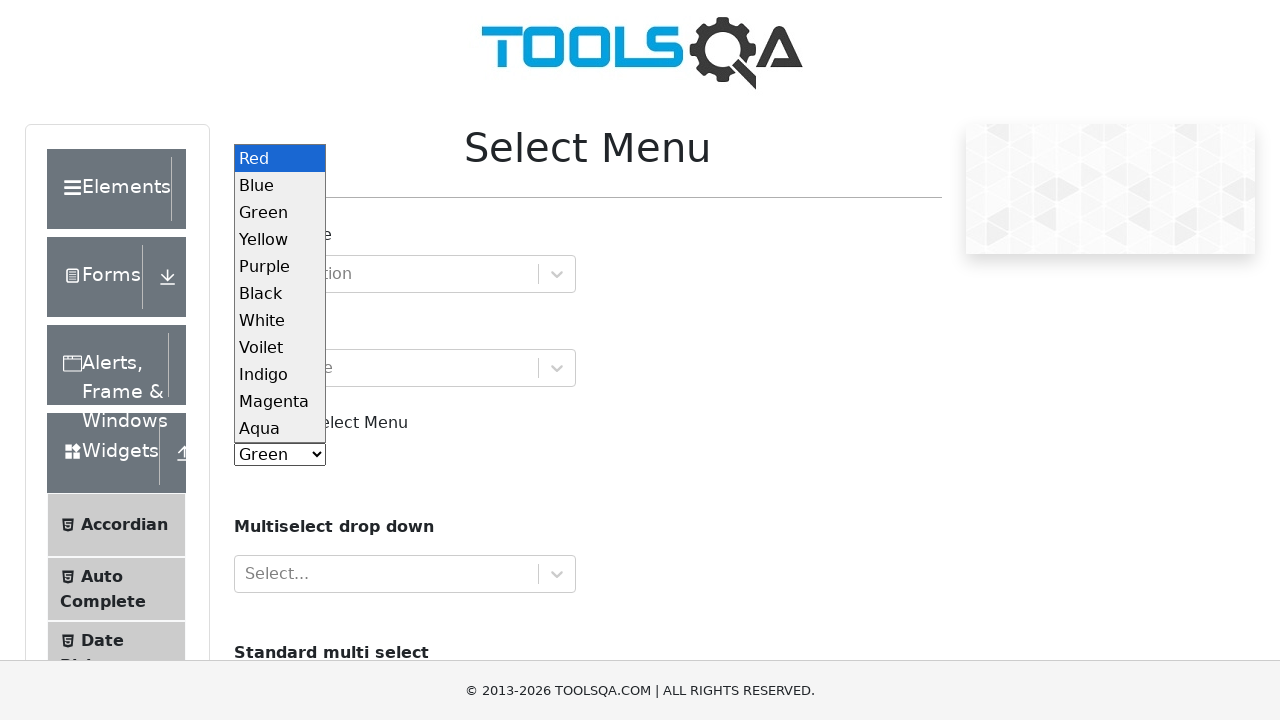

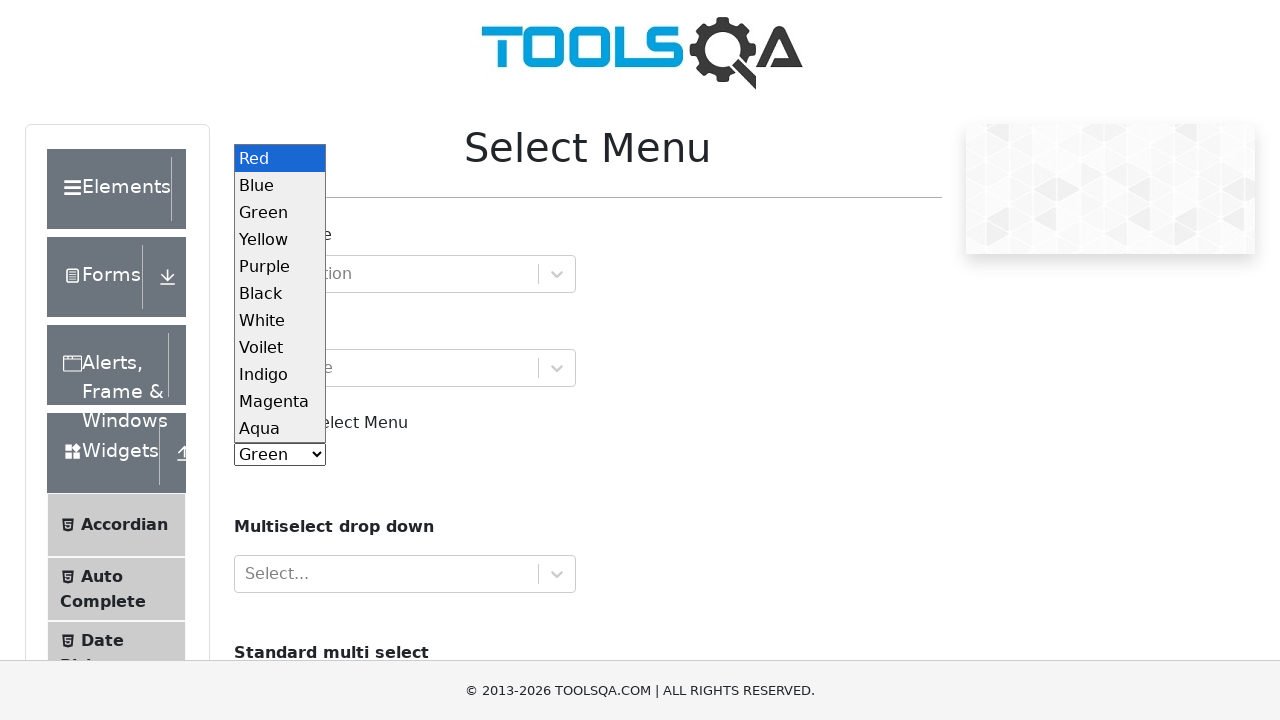